Selects a customer from the dropdown menu on the bank manager's open account page

Starting URL: https://www.globalsqa.com/angularJs-protractor/BankingProject/#/manager/openAccount

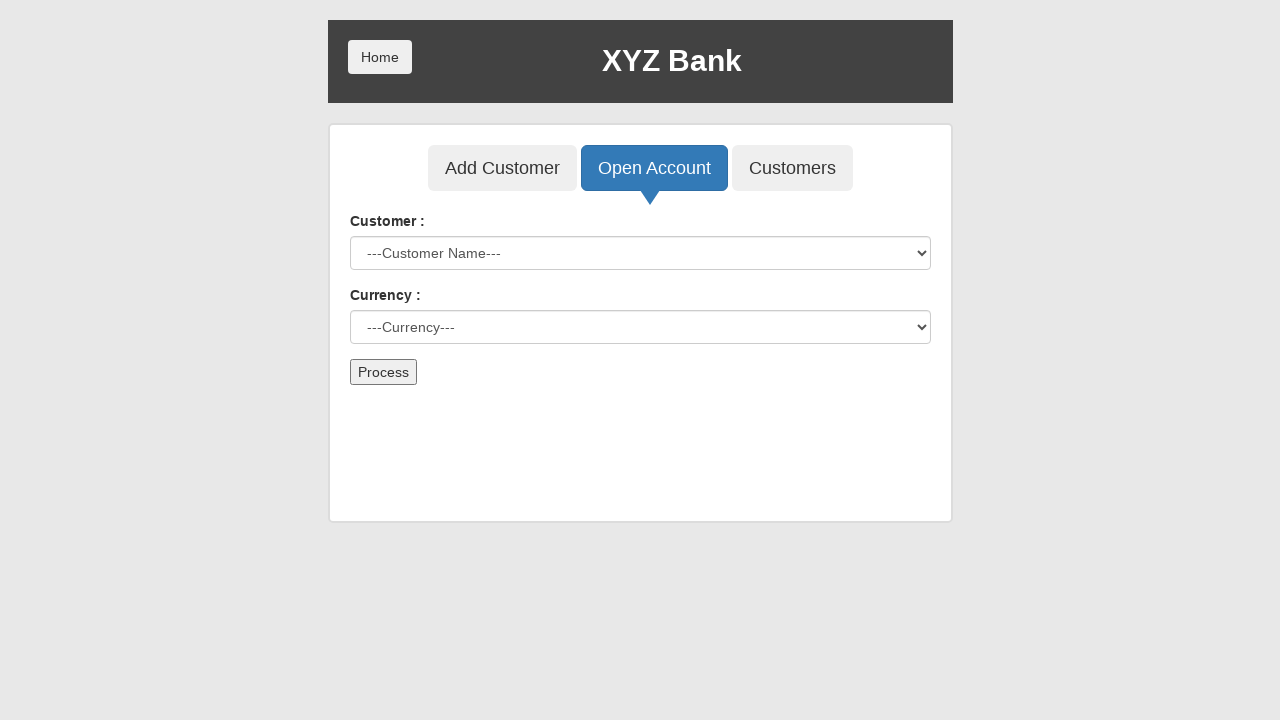

Selected 'Albus Dumbledore' from the customer dropdown menu on select[ng-model='custId']
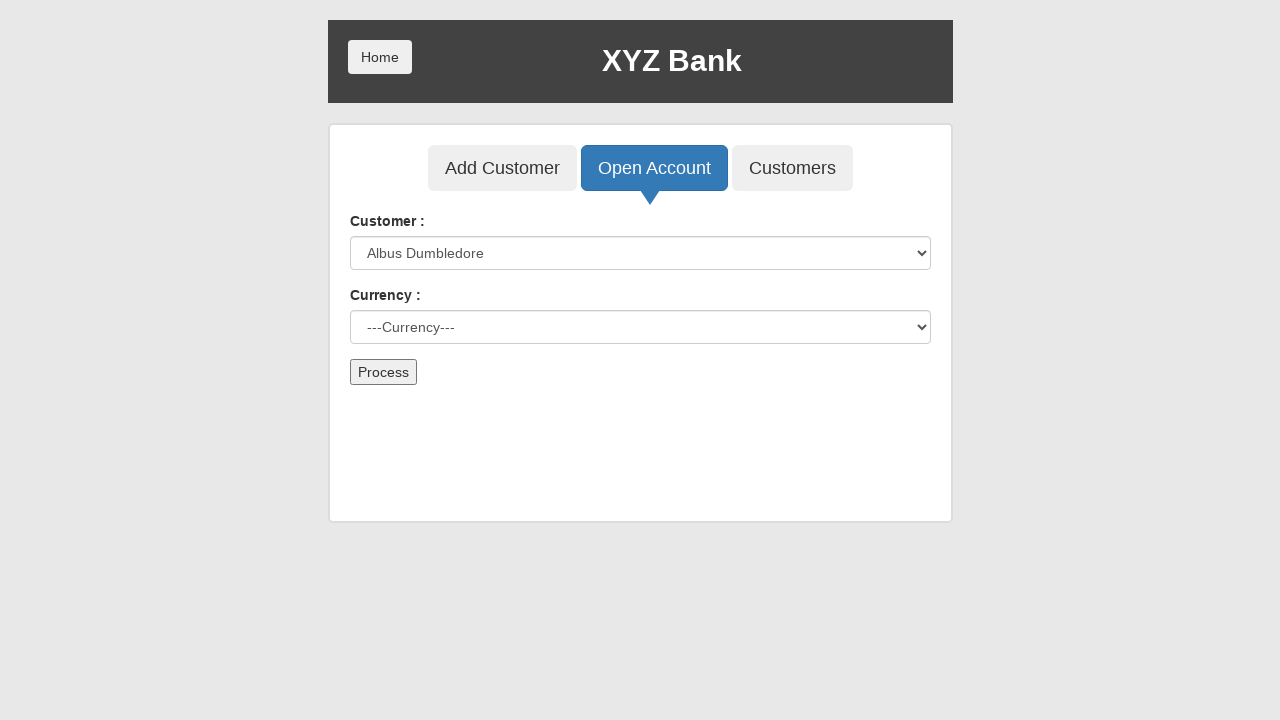

Retrieved the selected customer value from dropdown
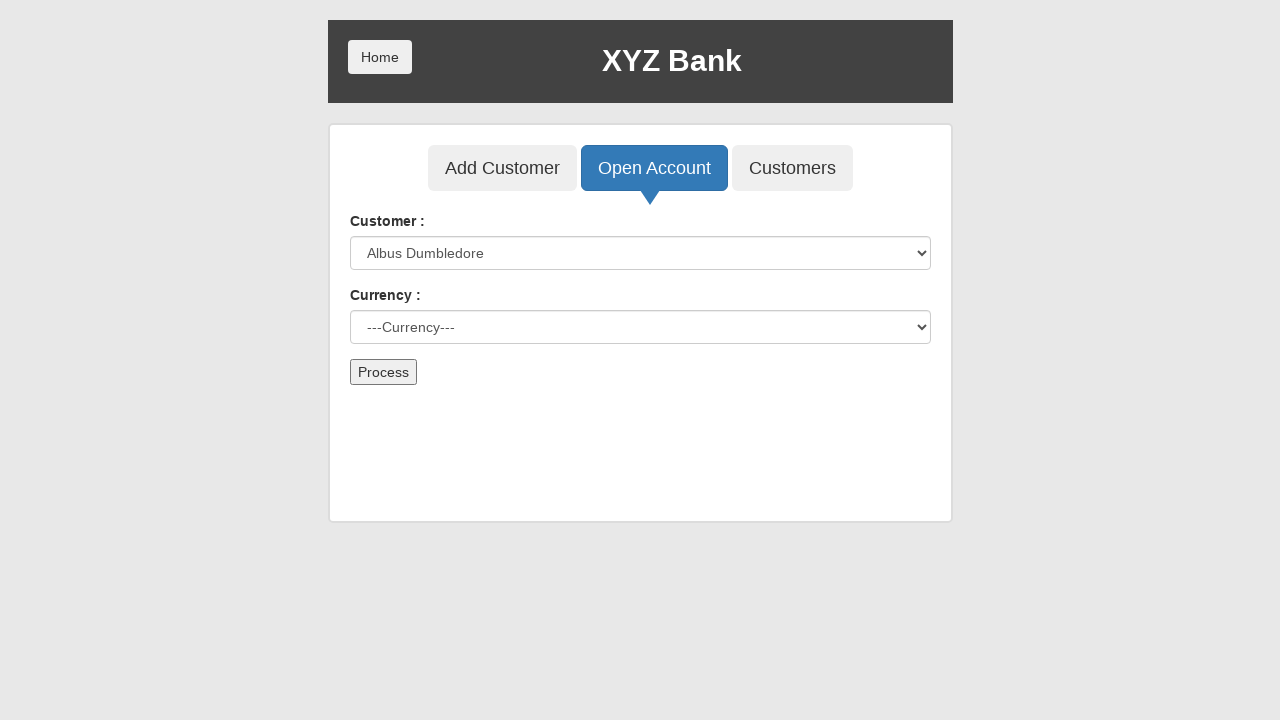

Verified that 'Albus Dumbledore' is correctly selected in the dropdown
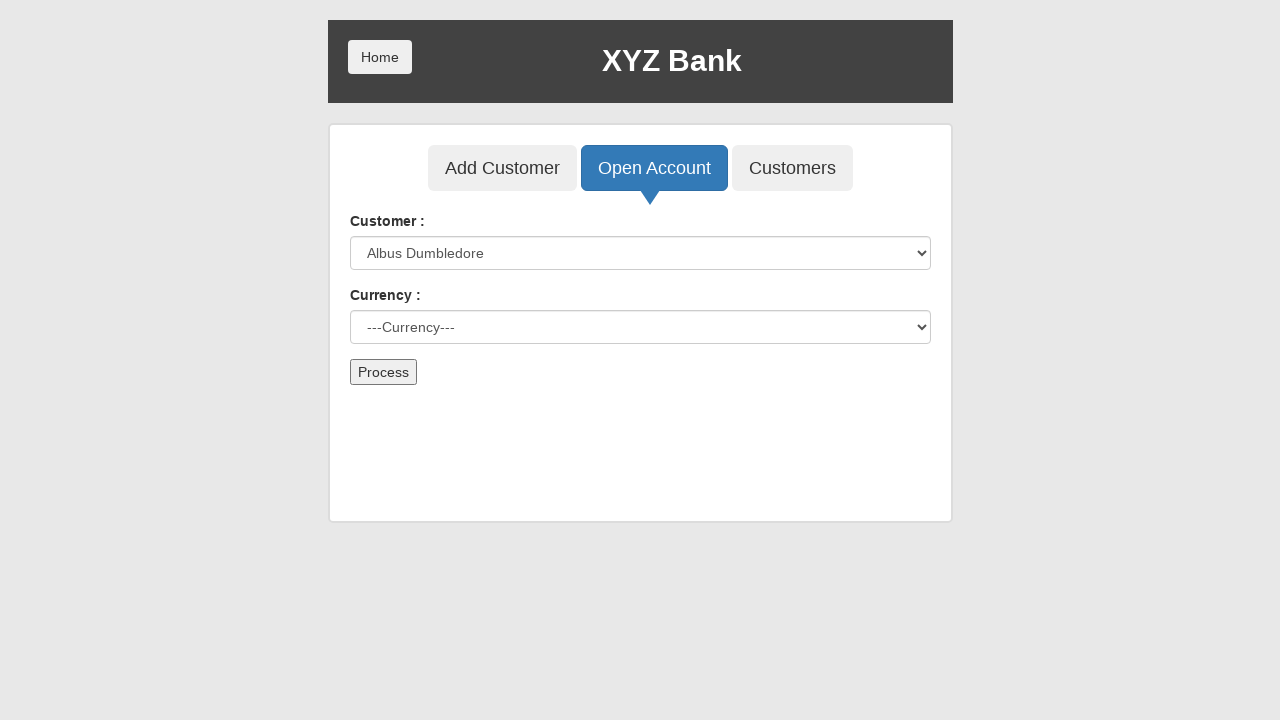

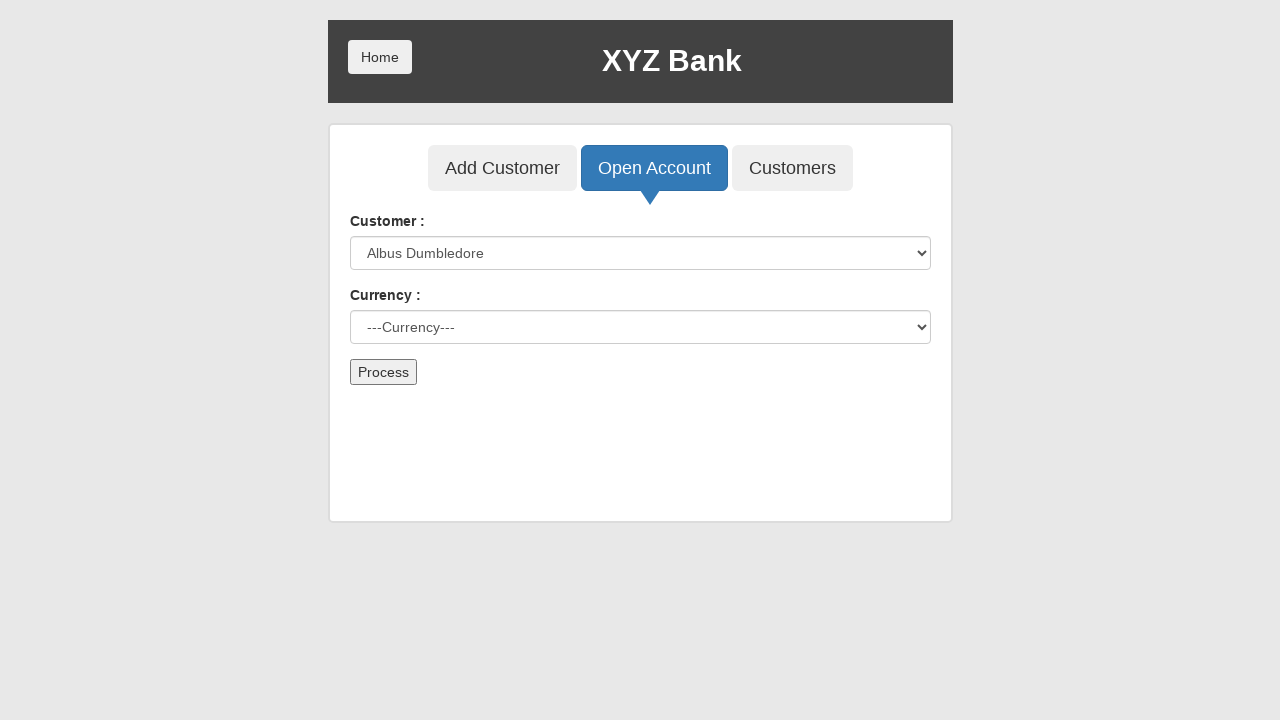